Navigates to the automation demo site, clicks on the DemoTable link, and verifies the table with employee data is displayed

Starting URL: http://automationbykrishna.com

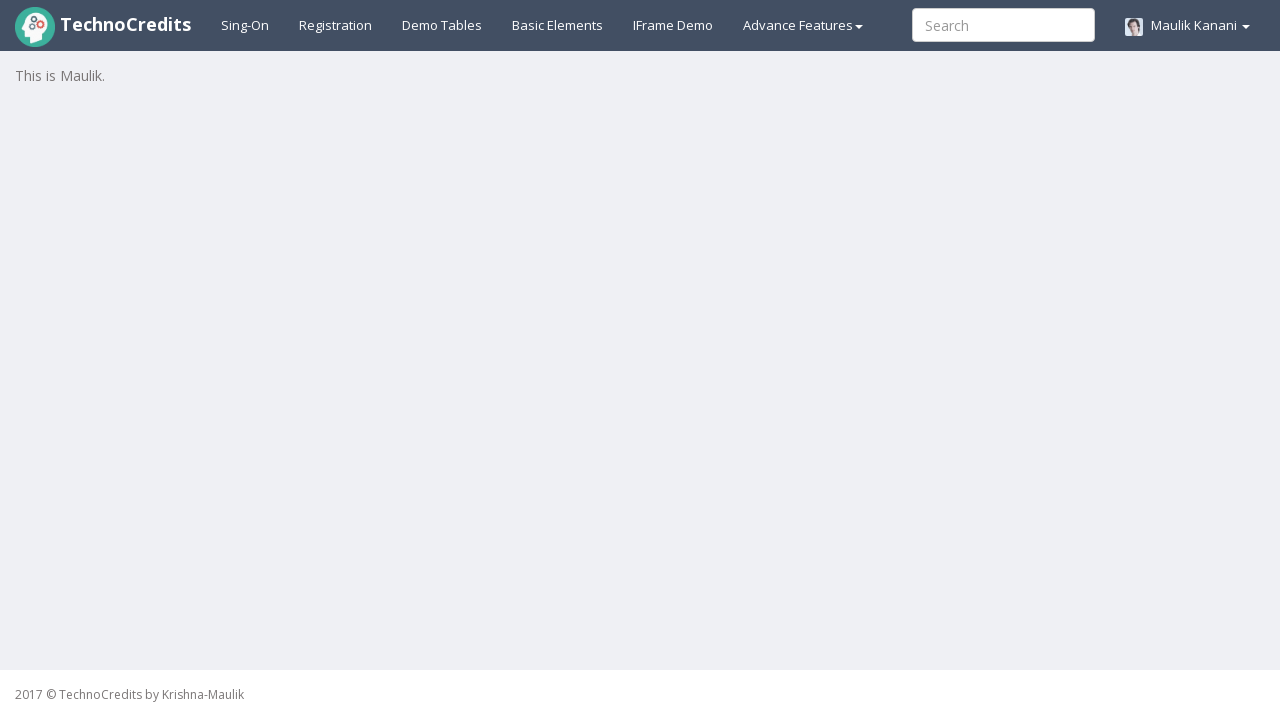

Navigated to automation demo site
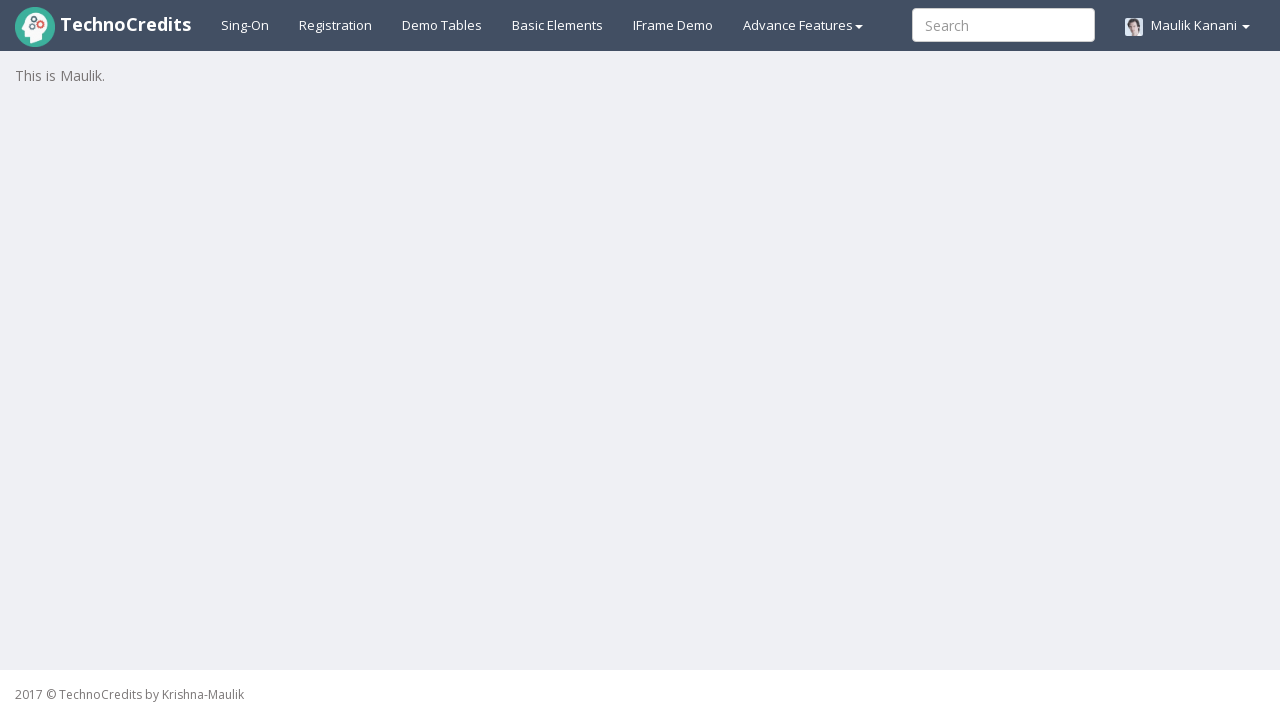

Clicked on DemoTable link at (442, 25) on a#demotable
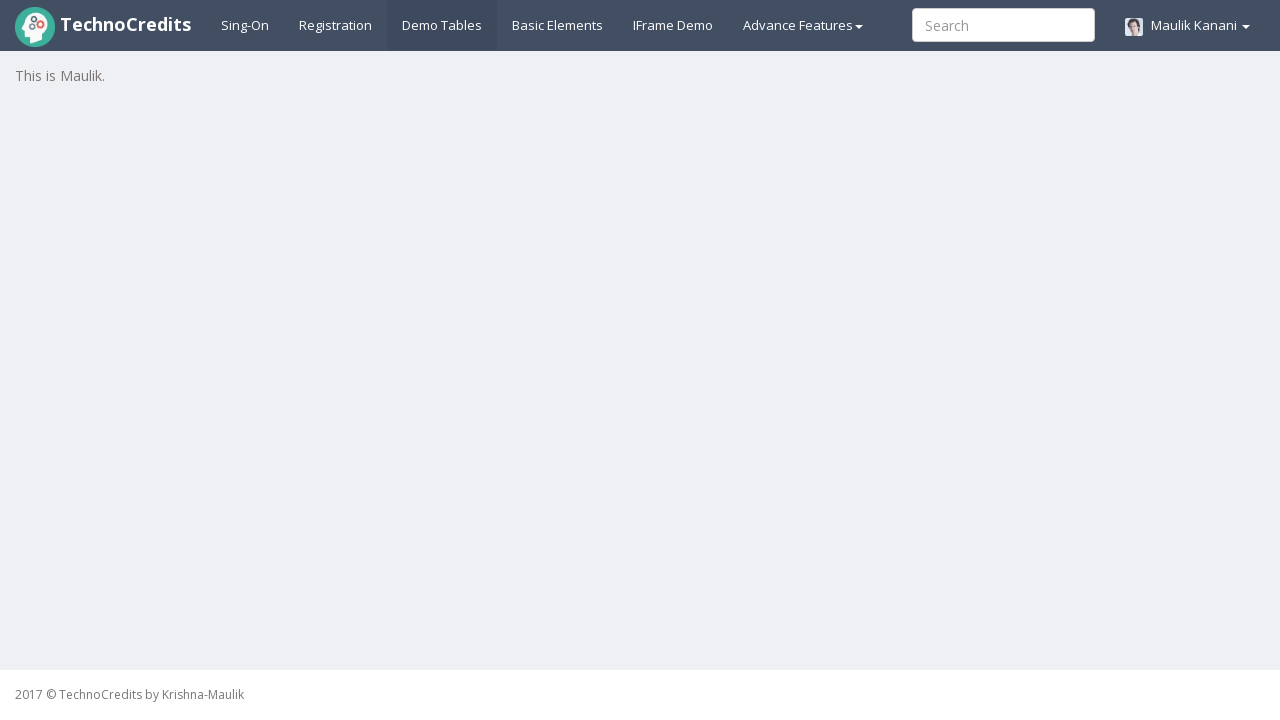

Employee table loaded and visible
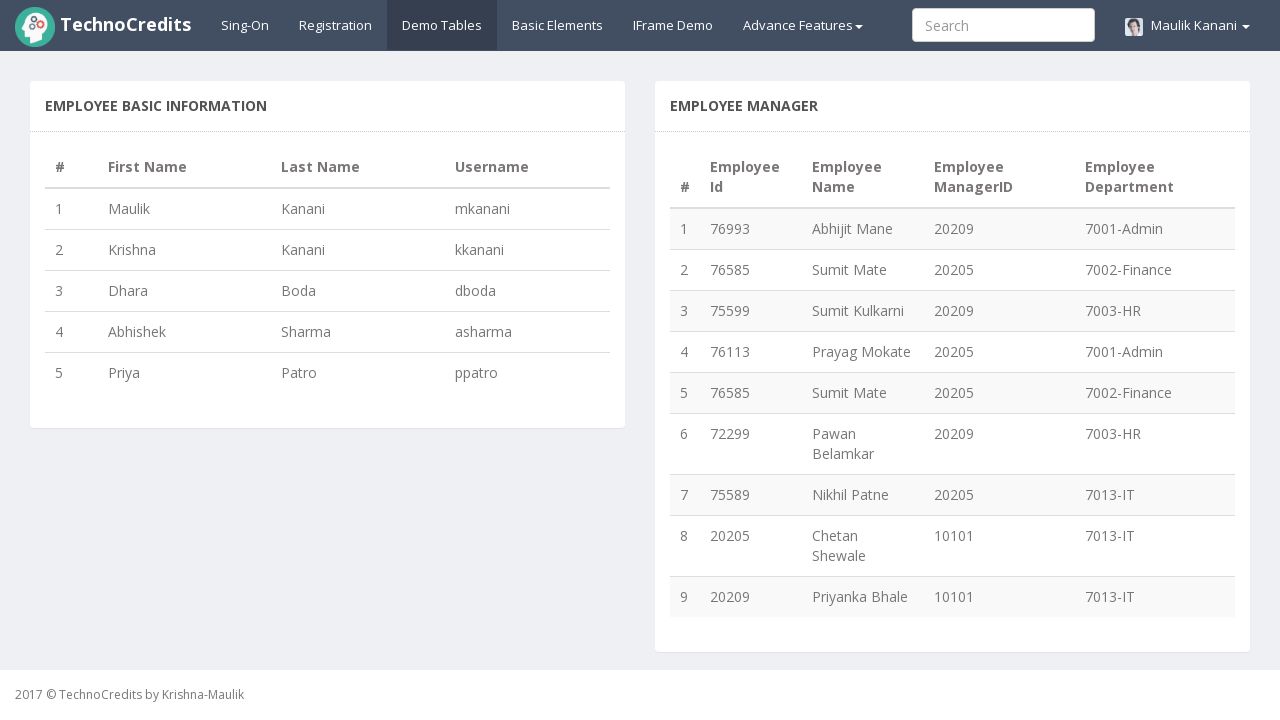

Verified employee department column is present in the table
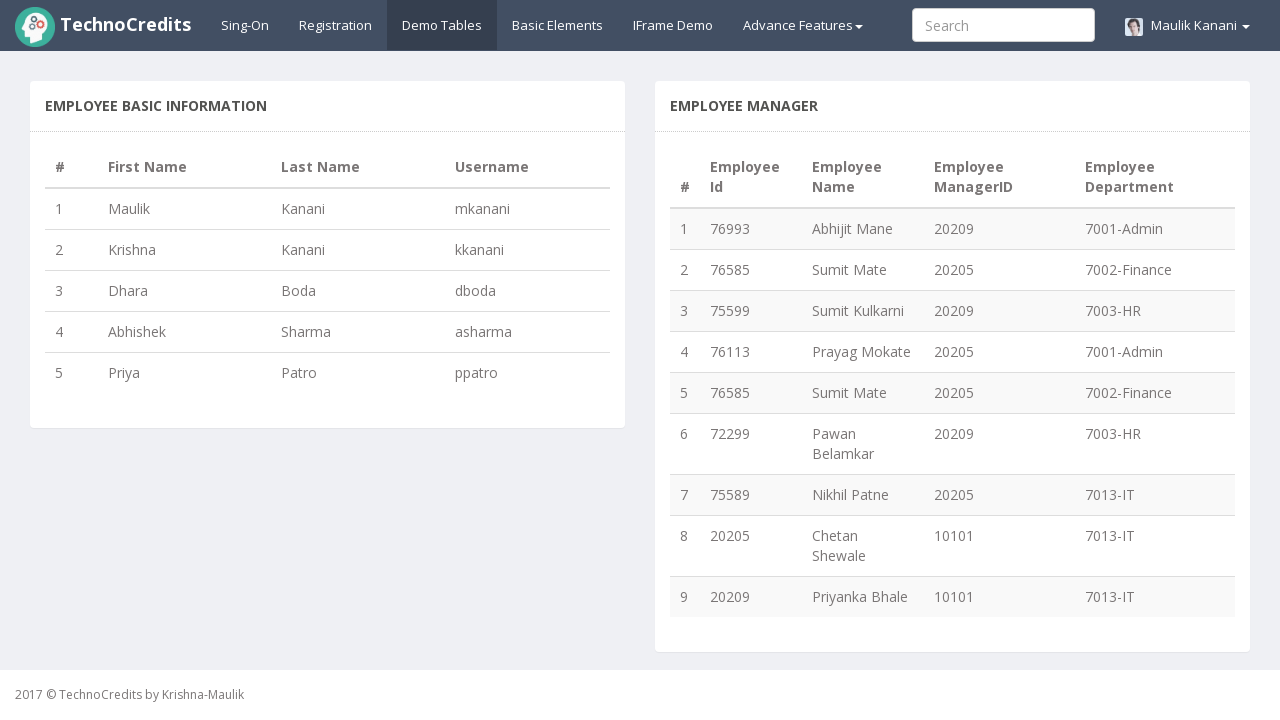

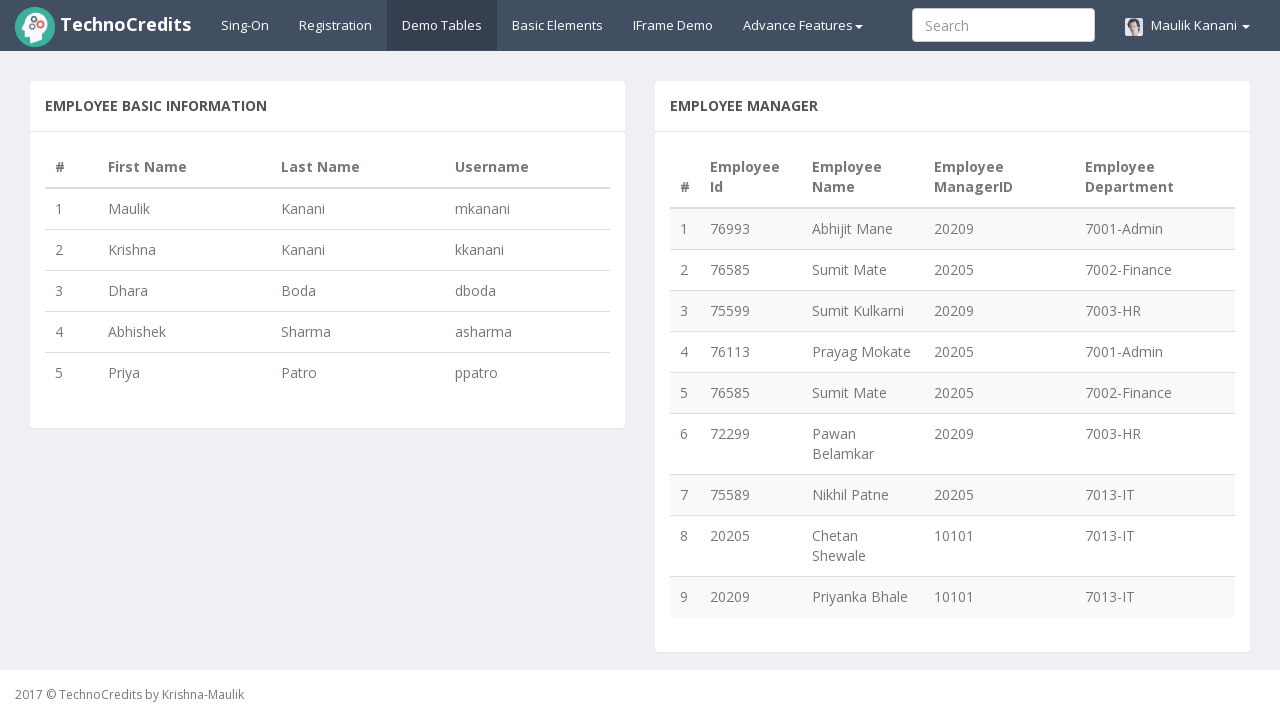